Tests that completed items are removed when Clear completed button is clicked

Starting URL: https://demo.playwright.dev/todomvc

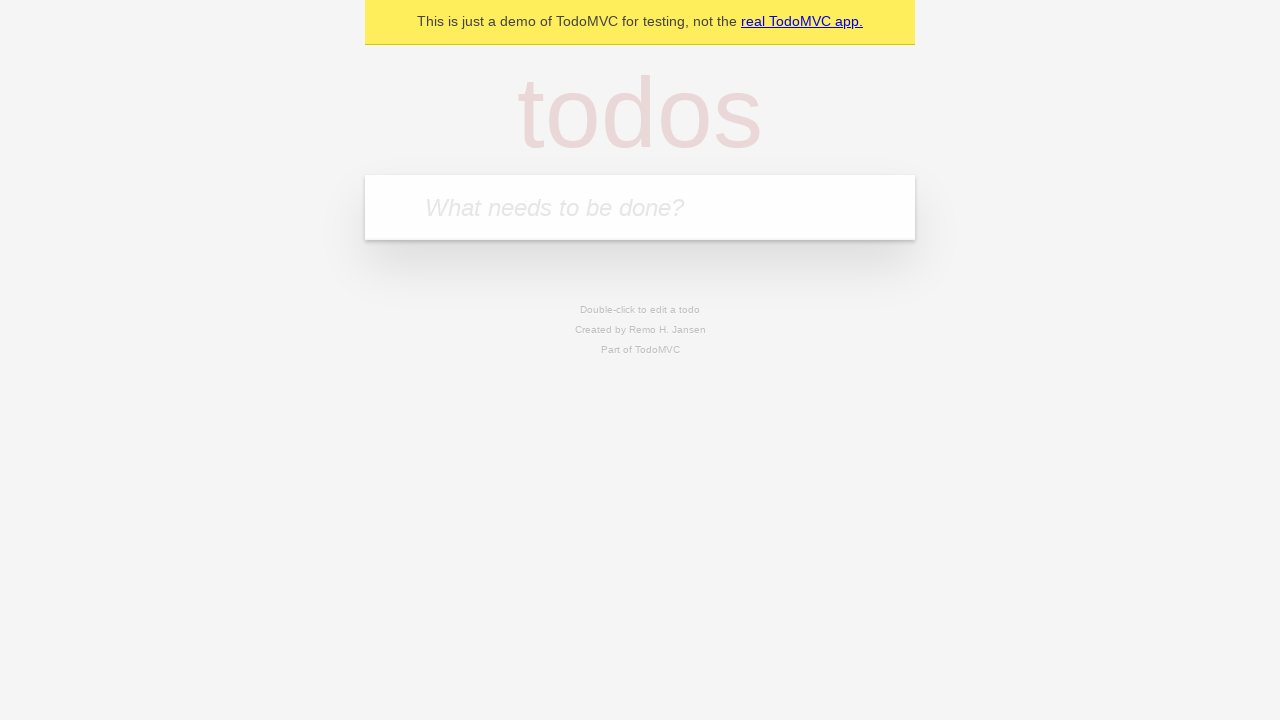

Filled todo input with 'buy some cheese' on internal:attr=[placeholder="What needs to be done?"i]
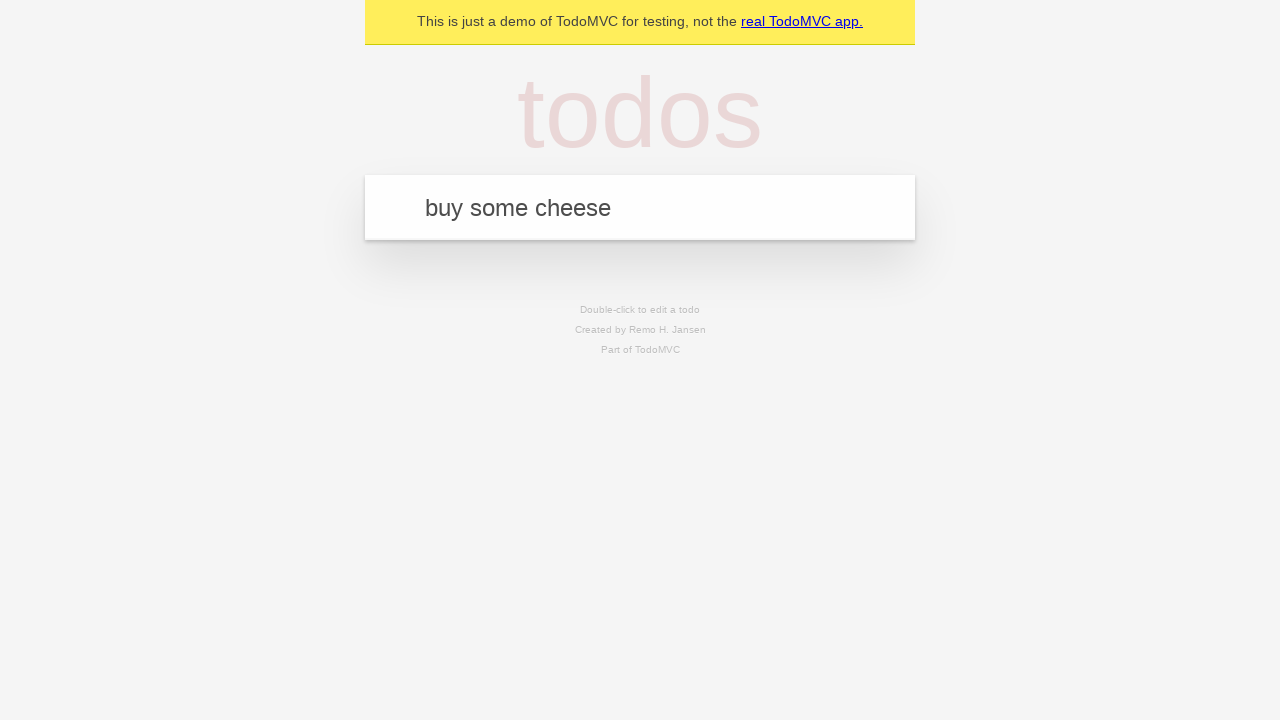

Pressed Enter to add first todo item on internal:attr=[placeholder="What needs to be done?"i]
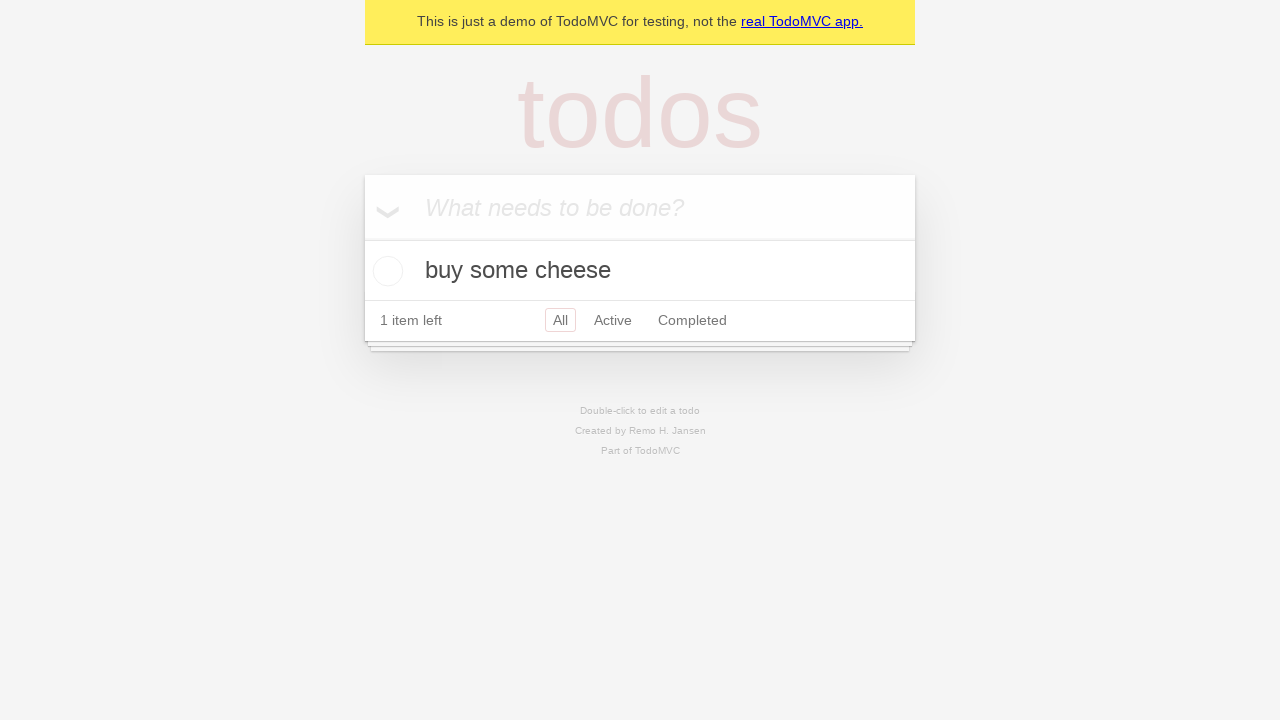

Filled todo input with 'feed the cat' on internal:attr=[placeholder="What needs to be done?"i]
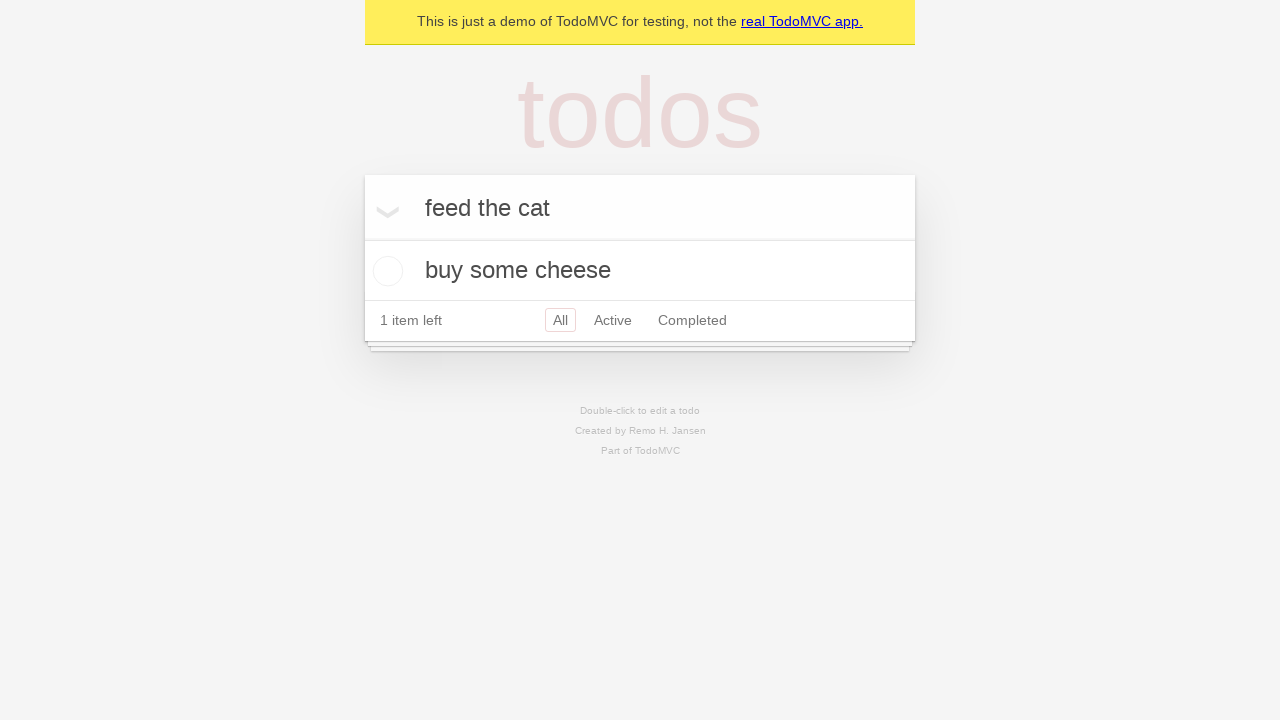

Pressed Enter to add second todo item on internal:attr=[placeholder="What needs to be done?"i]
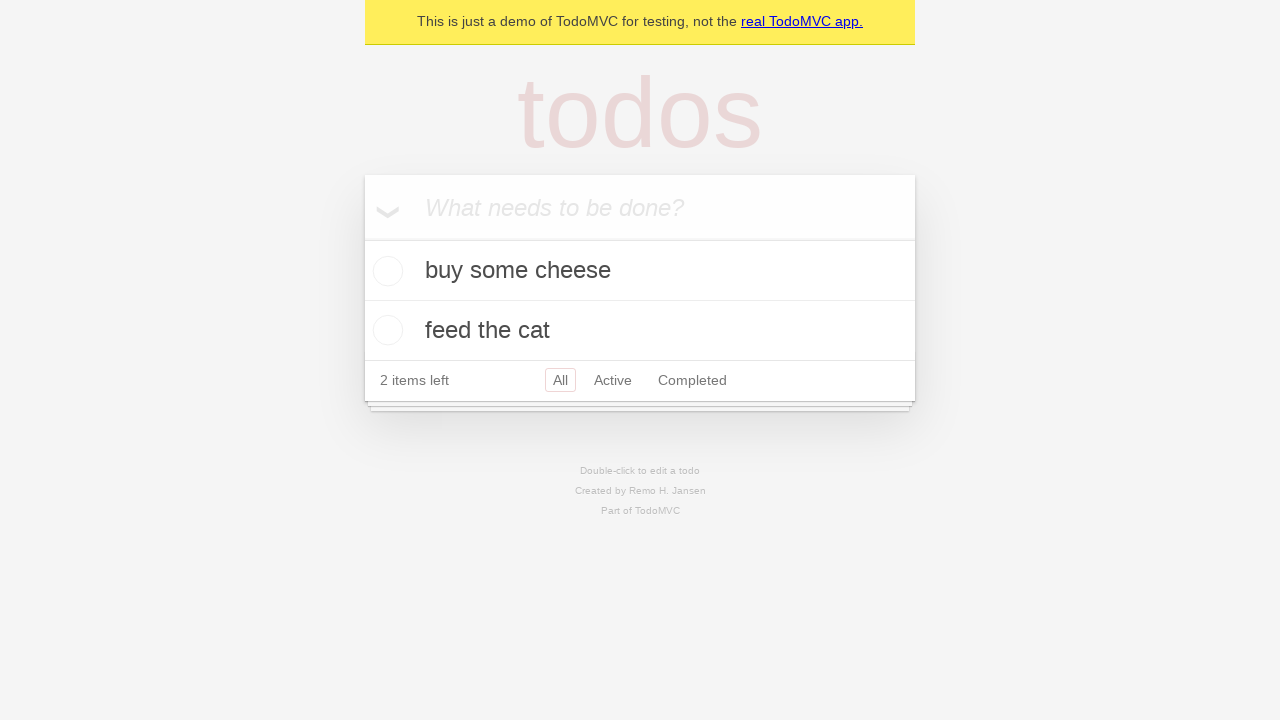

Filled todo input with 'book a doctors appointment' on internal:attr=[placeholder="What needs to be done?"i]
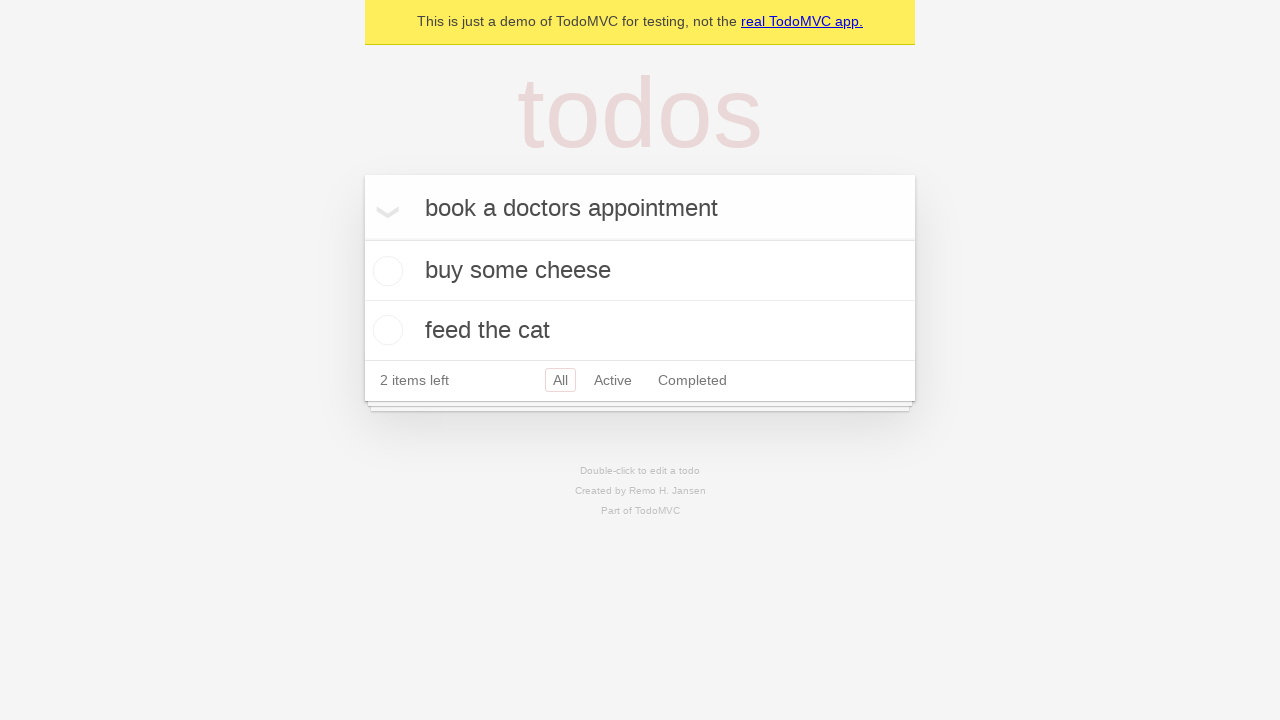

Pressed Enter to add third todo item on internal:attr=[placeholder="What needs to be done?"i]
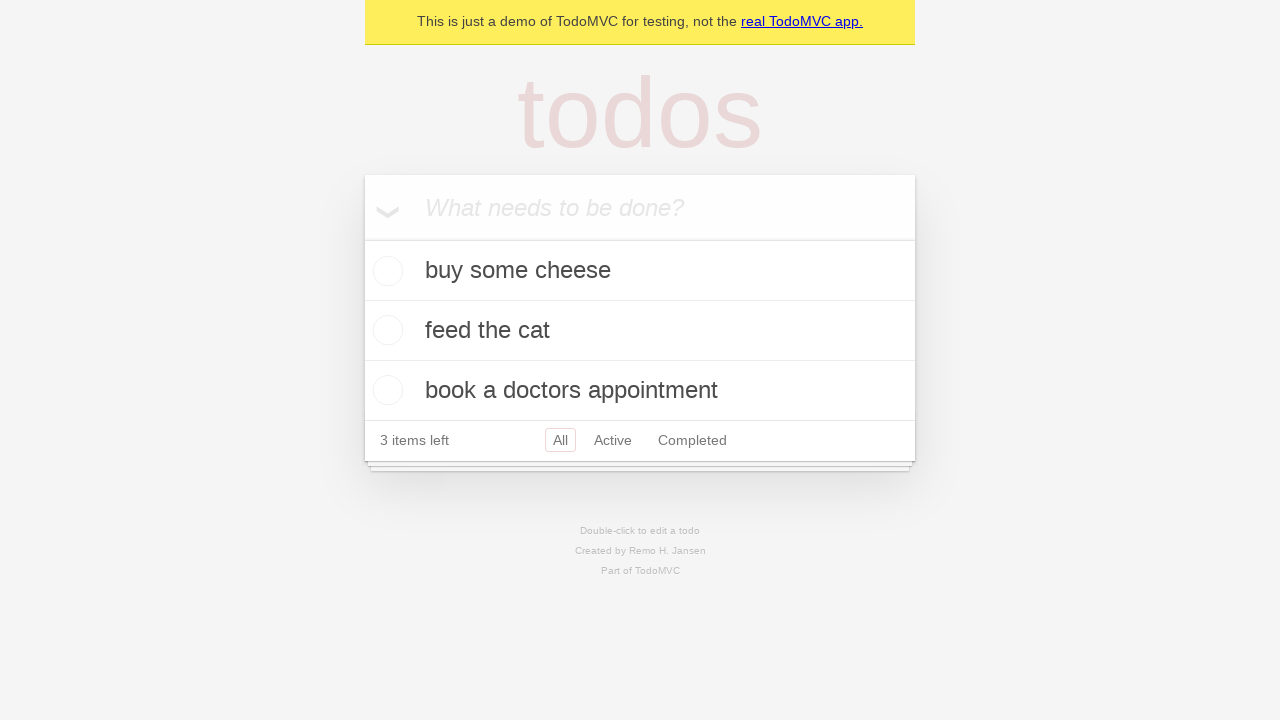

Checked the second todo item (feed the cat) at (385, 330) on internal:testid=[data-testid="todo-item"s] >> nth=1 >> internal:role=checkbox
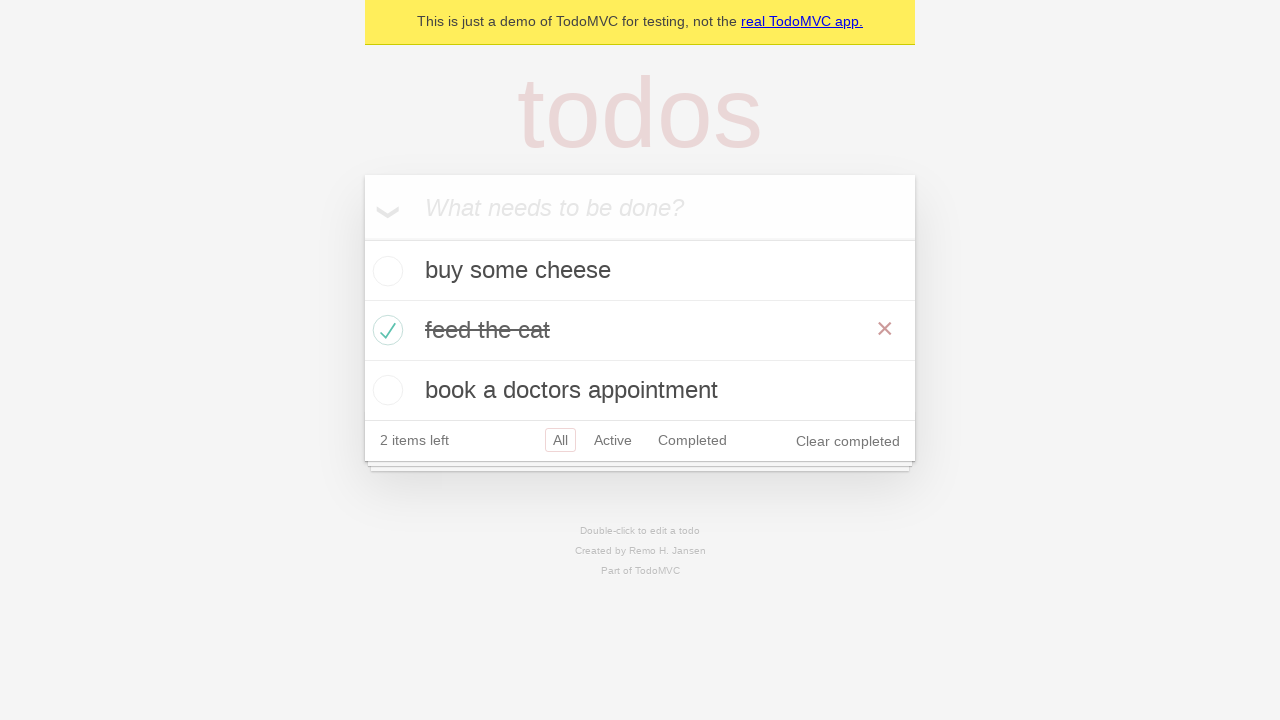

Clicked Clear completed button to remove completed items at (848, 441) on internal:role=button[name="Clear completed"i]
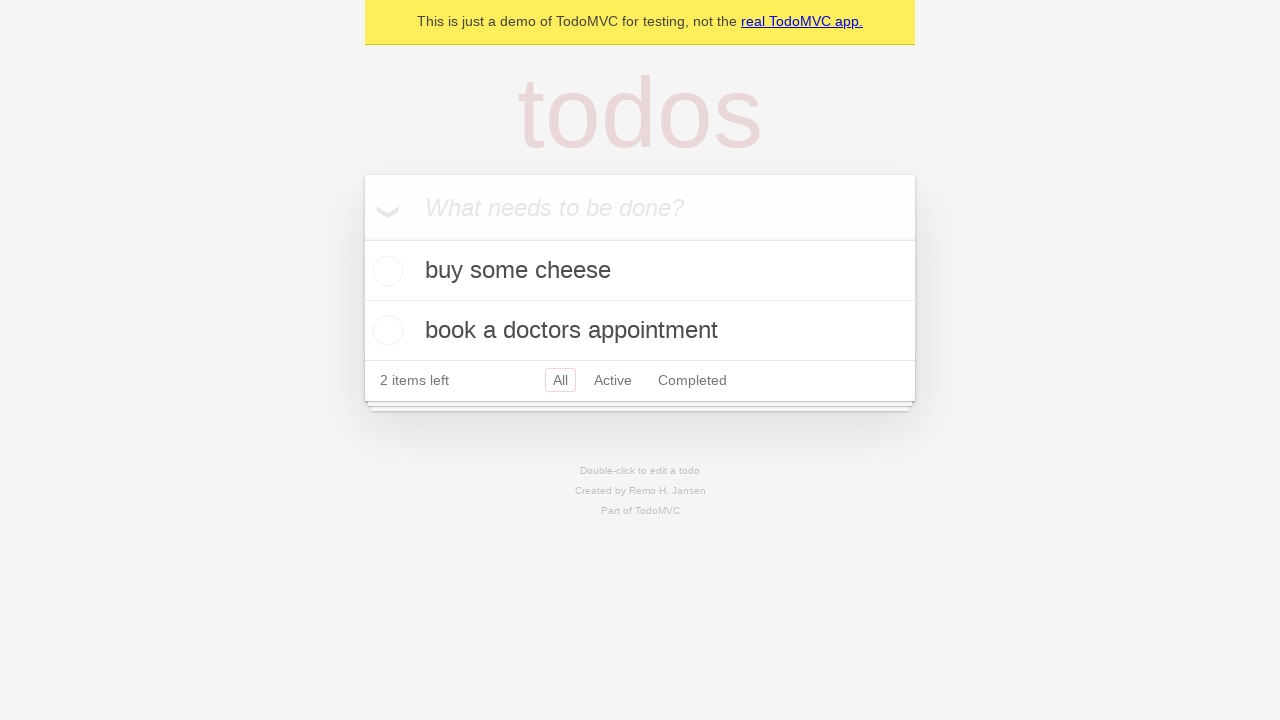

Waited for todo items to load after clearing completed items
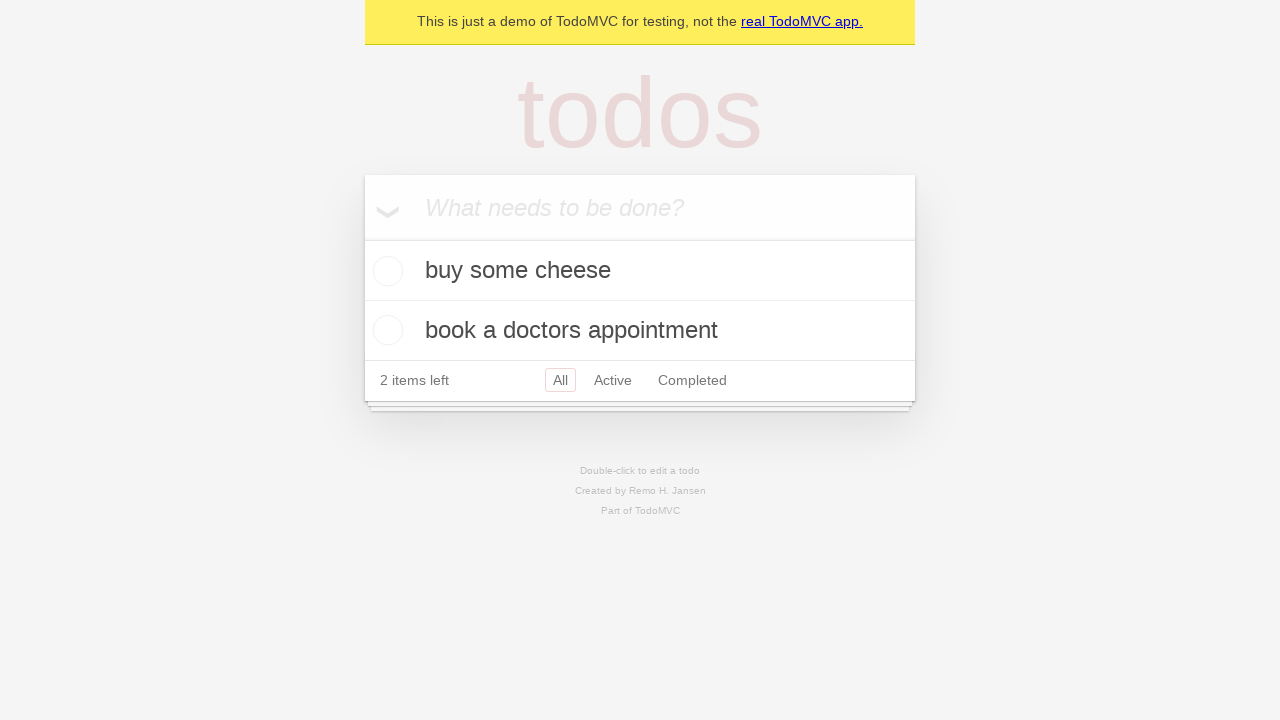

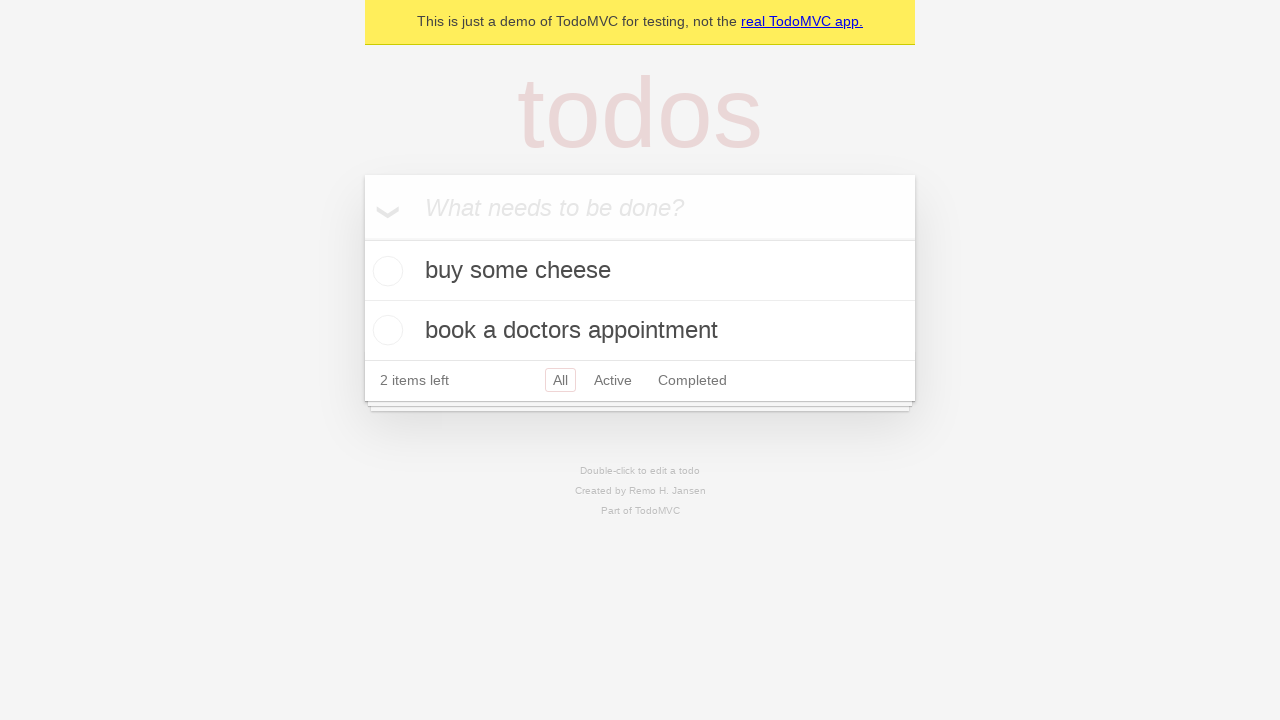